Tests registration form validation when password is less than 6 characters

Starting URL: https://alada.vn/tai-khoan/dang-ky.html

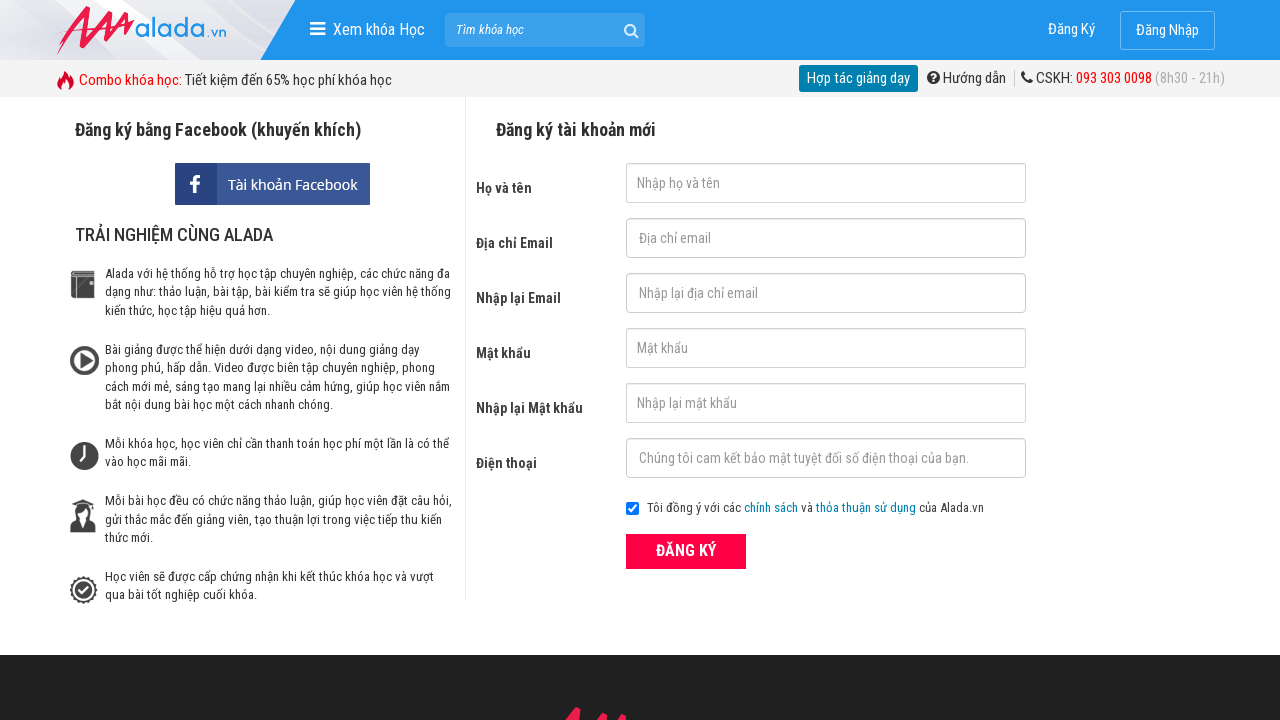

Filled first name field with 'Lena' on #txtFirstname
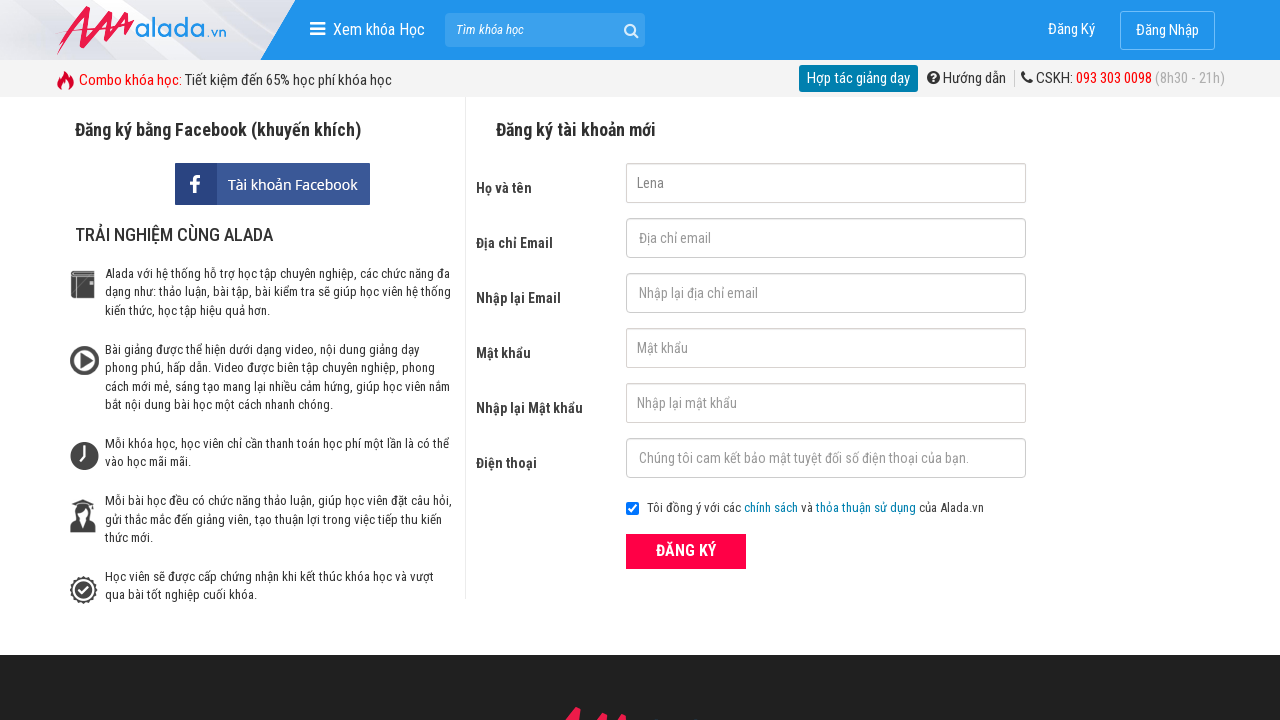

Filled email field with 'testalada@yopmail.com' on #txtEmail
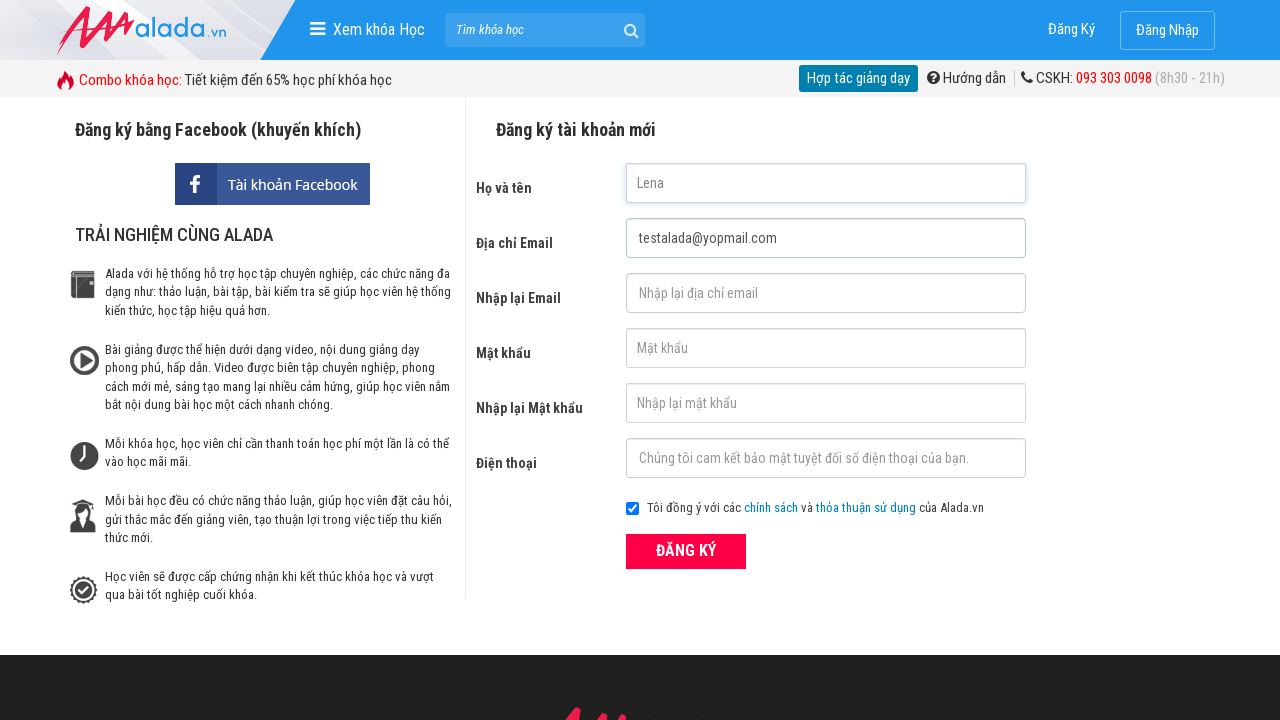

Filled confirm email field with 'testalada@yopmail.com' on #txtCEmail
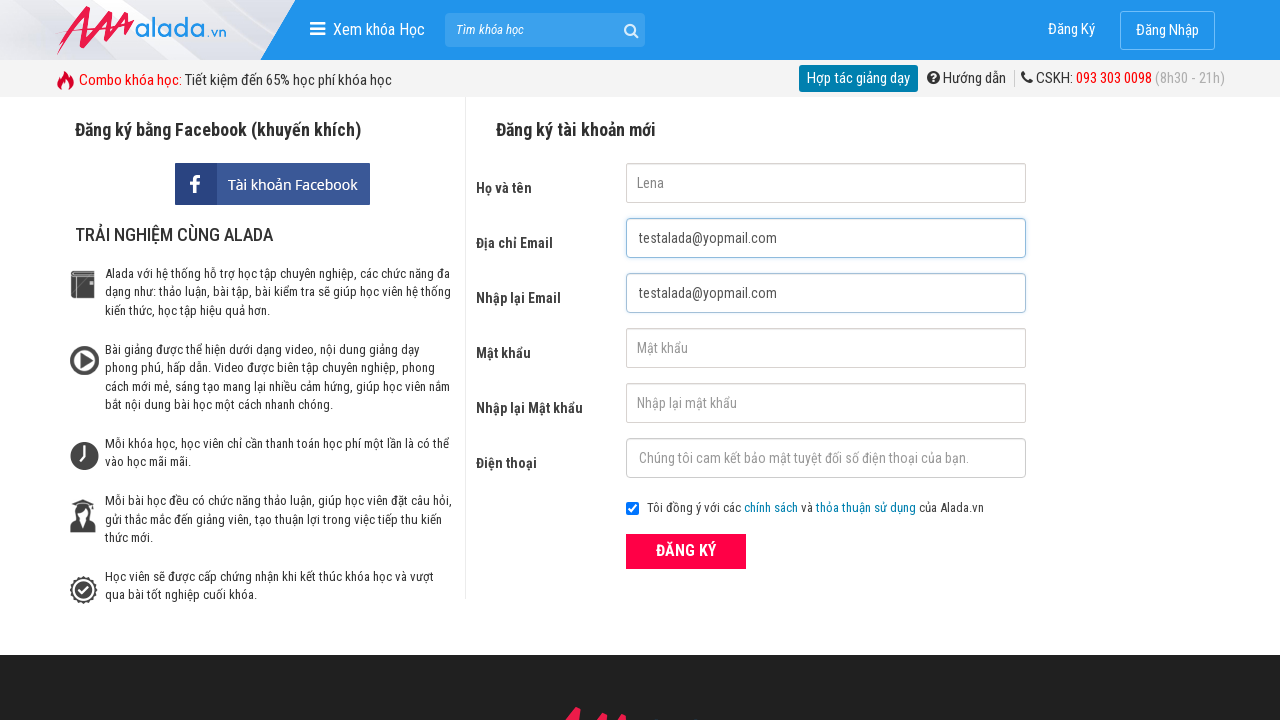

Filled password field with '12345' (less than 6 characters) on #txtPassword
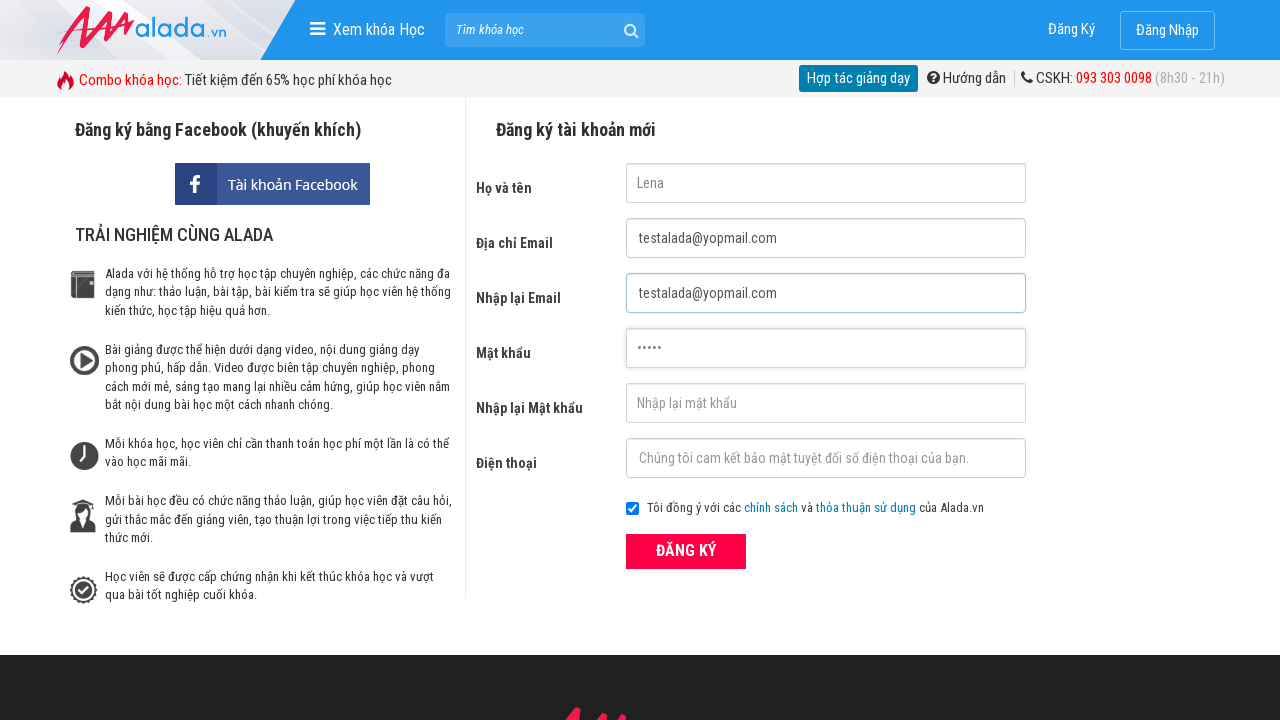

Filled confirm password field with '12345' on #txtCPassword
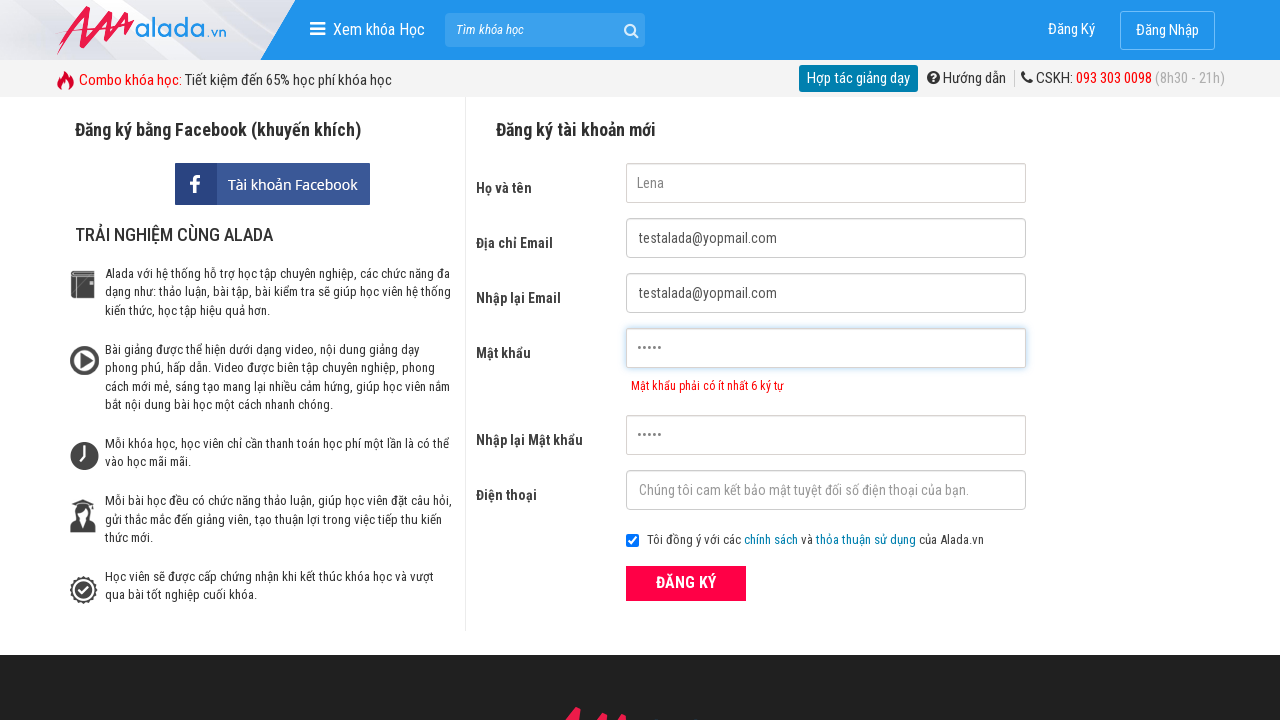

Filled phone field with '0123456789' on #txtPhone
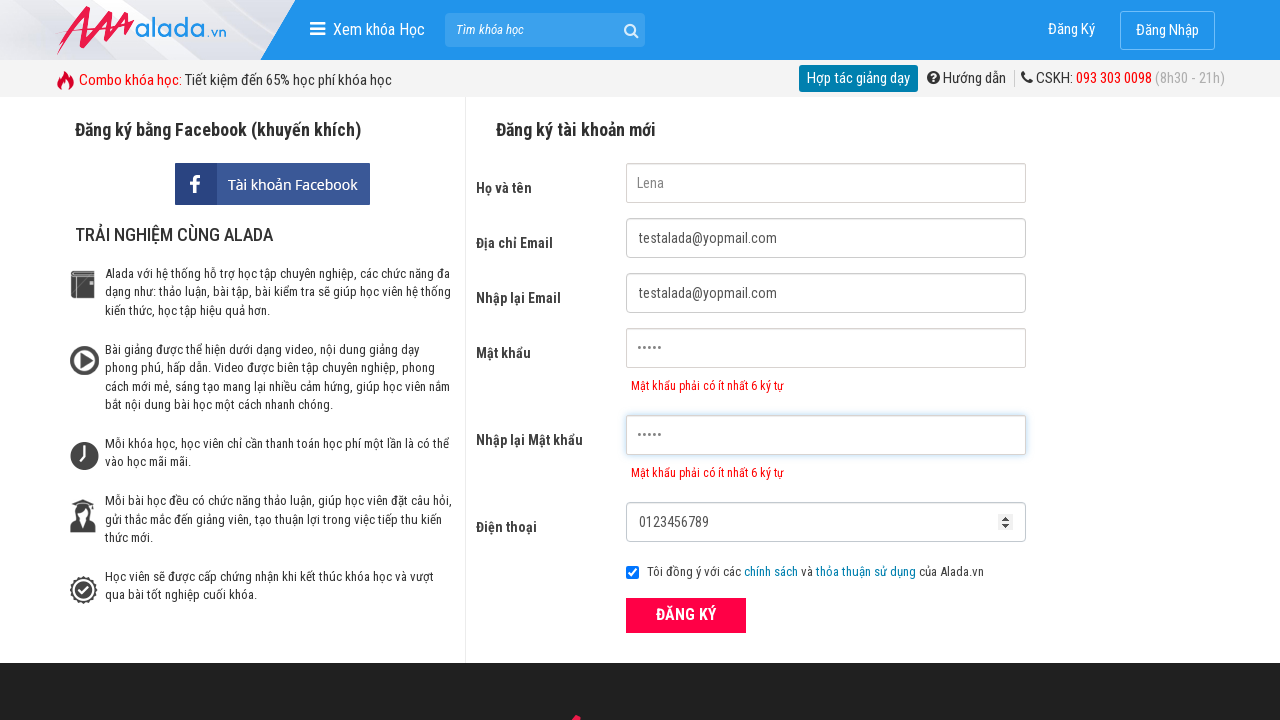

Clicked register button at (686, 615) on xpath=//form[@id='frmLogin']//button[text()='ĐĂNG KÝ']
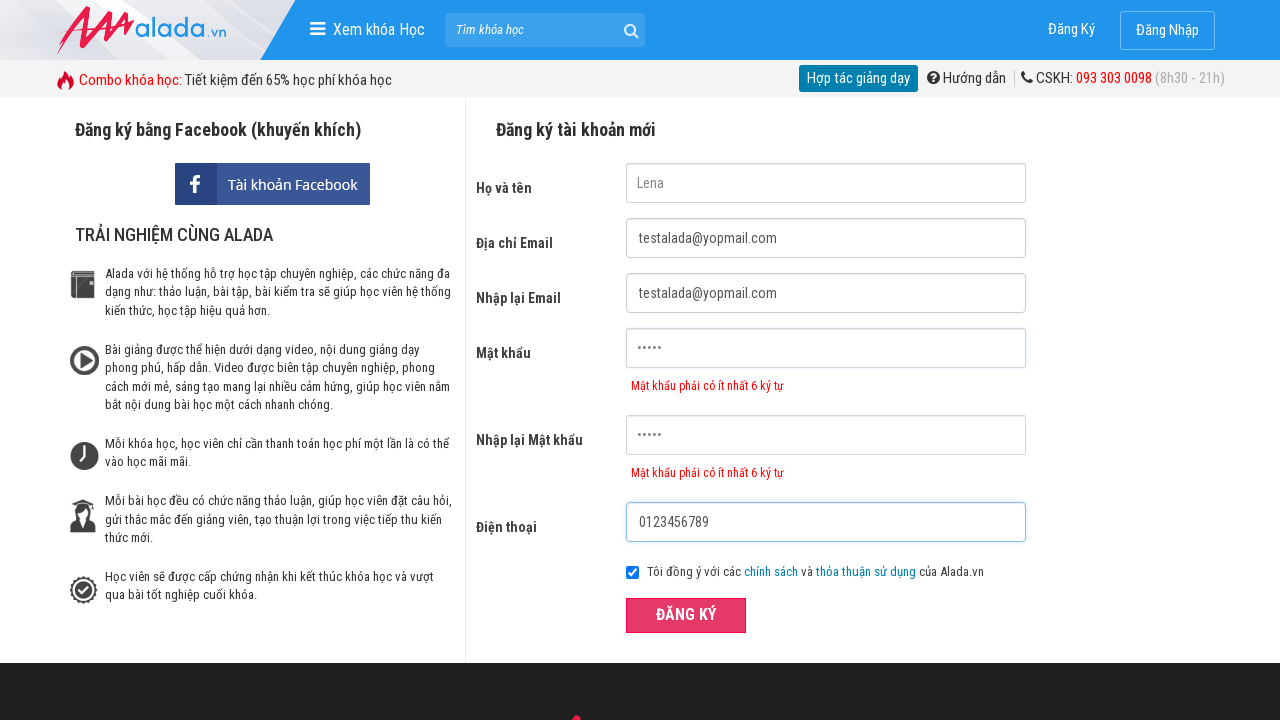

Password error message appeared
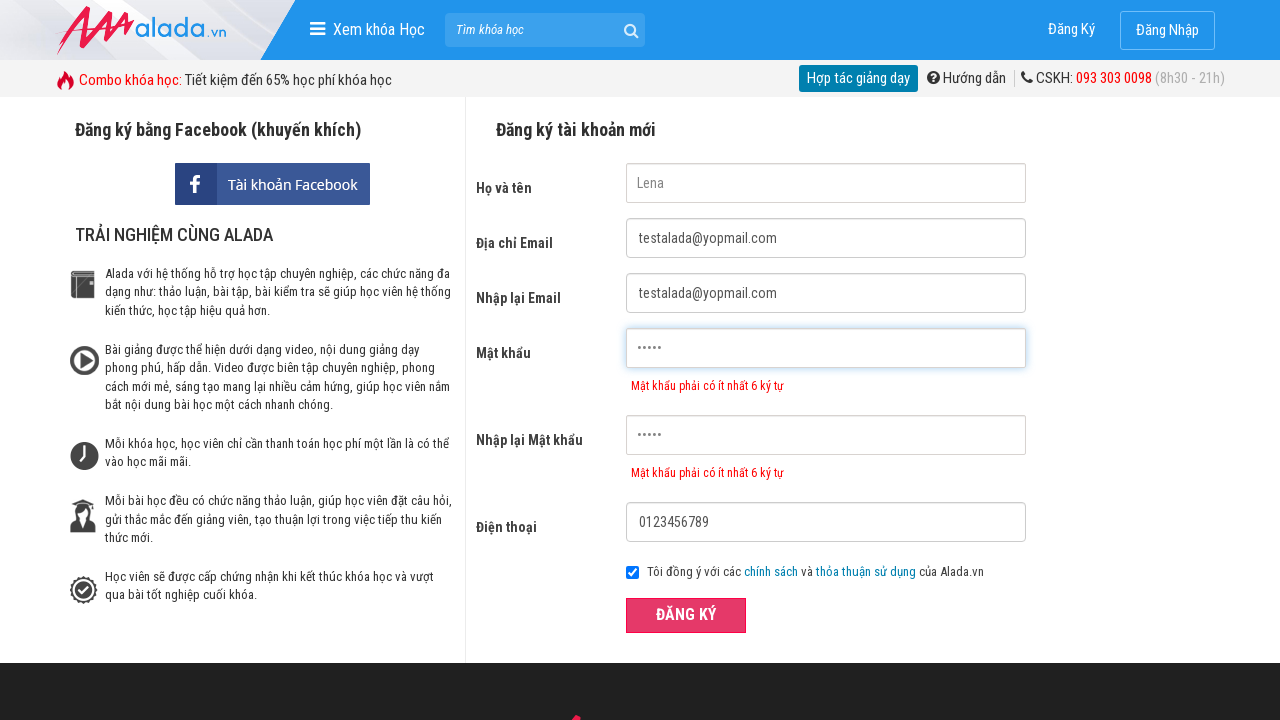

Verified error message displays 'Mật khẩu phải có ít nhất 6 ký tự' (Password must have at least 6 characters)
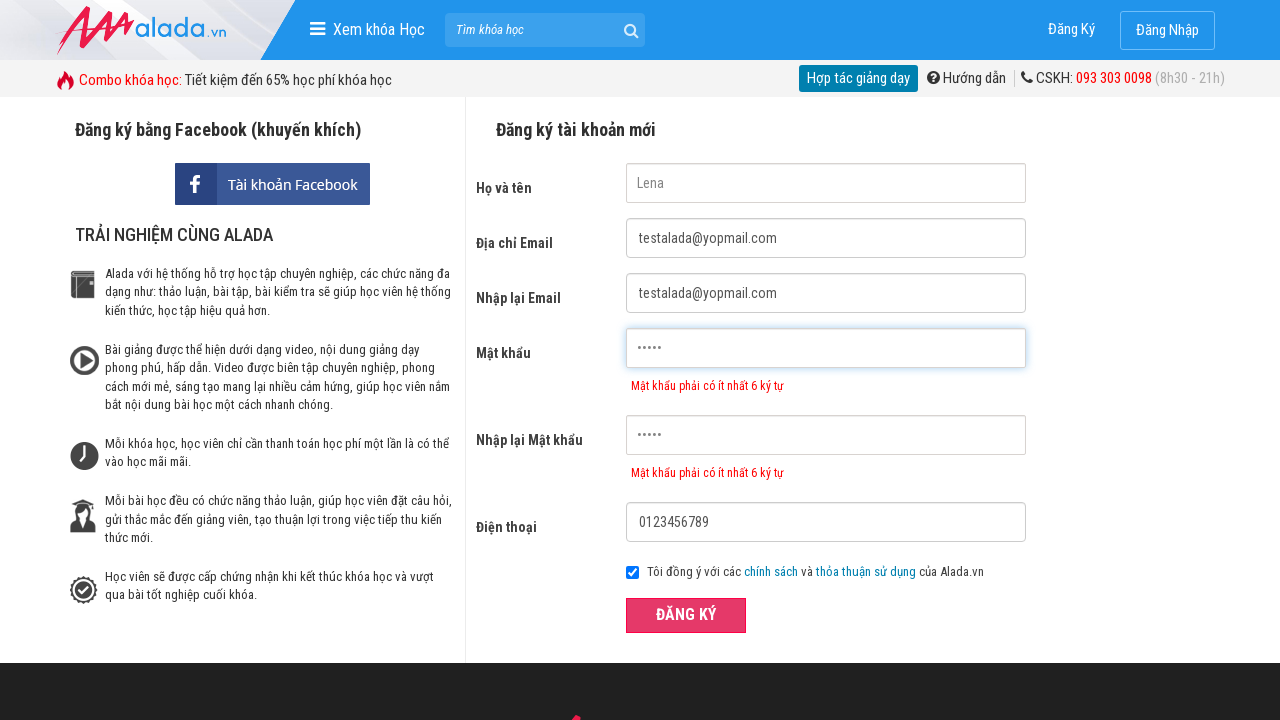

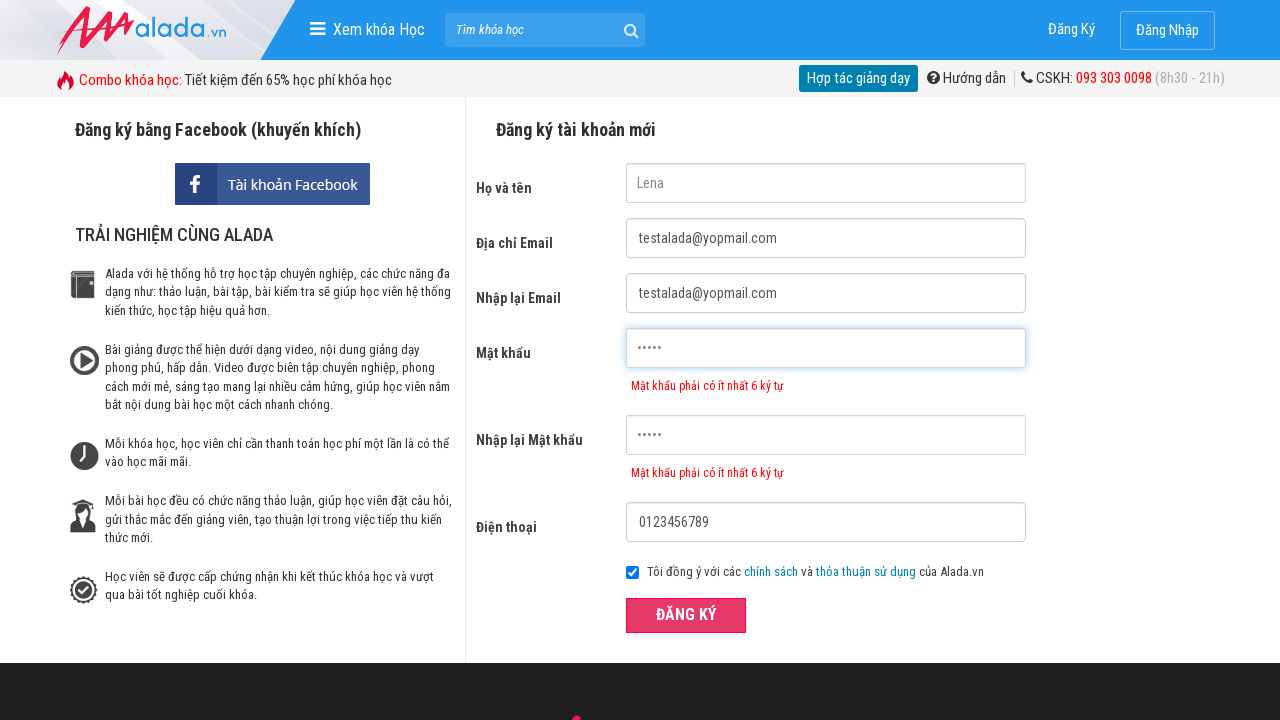